Tests dropdown menu functionality by clicking on the dropdown button and selecting the autocomplete option

Starting URL: https://formy-project.herokuapp.com/dropdown

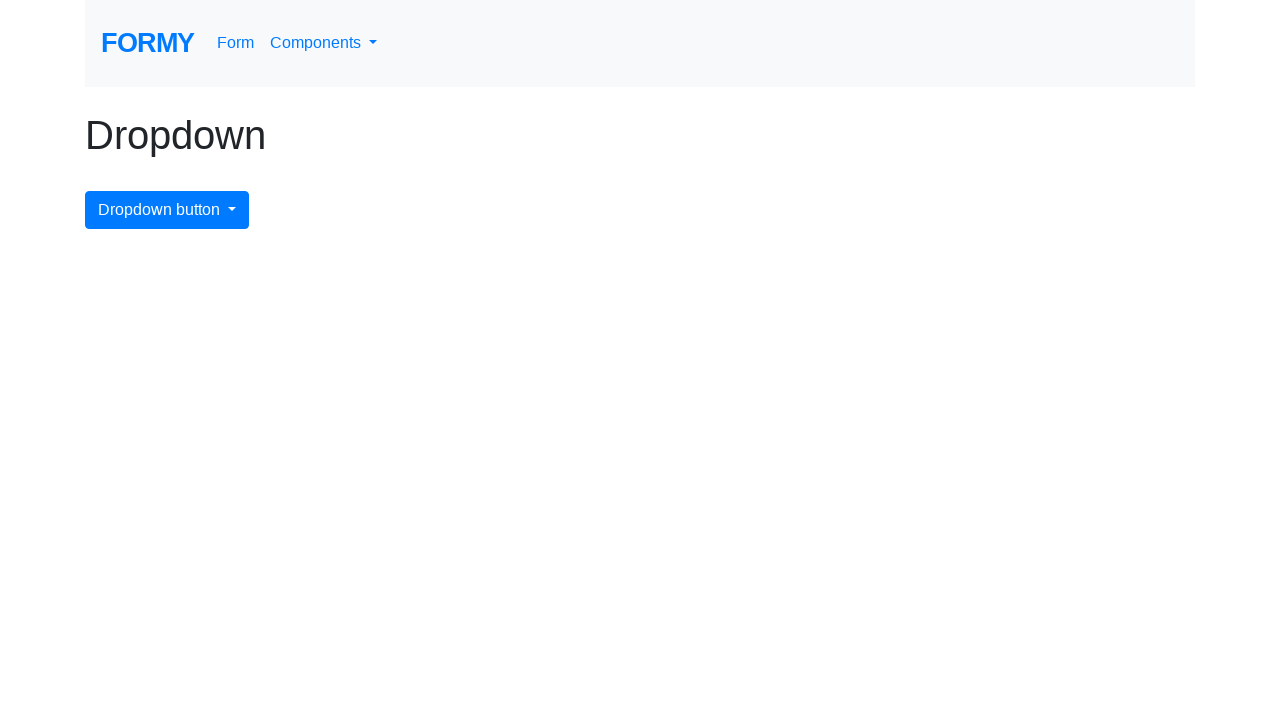

Clicked on the dropdown menu button at (167, 210) on #dropdownMenuButton
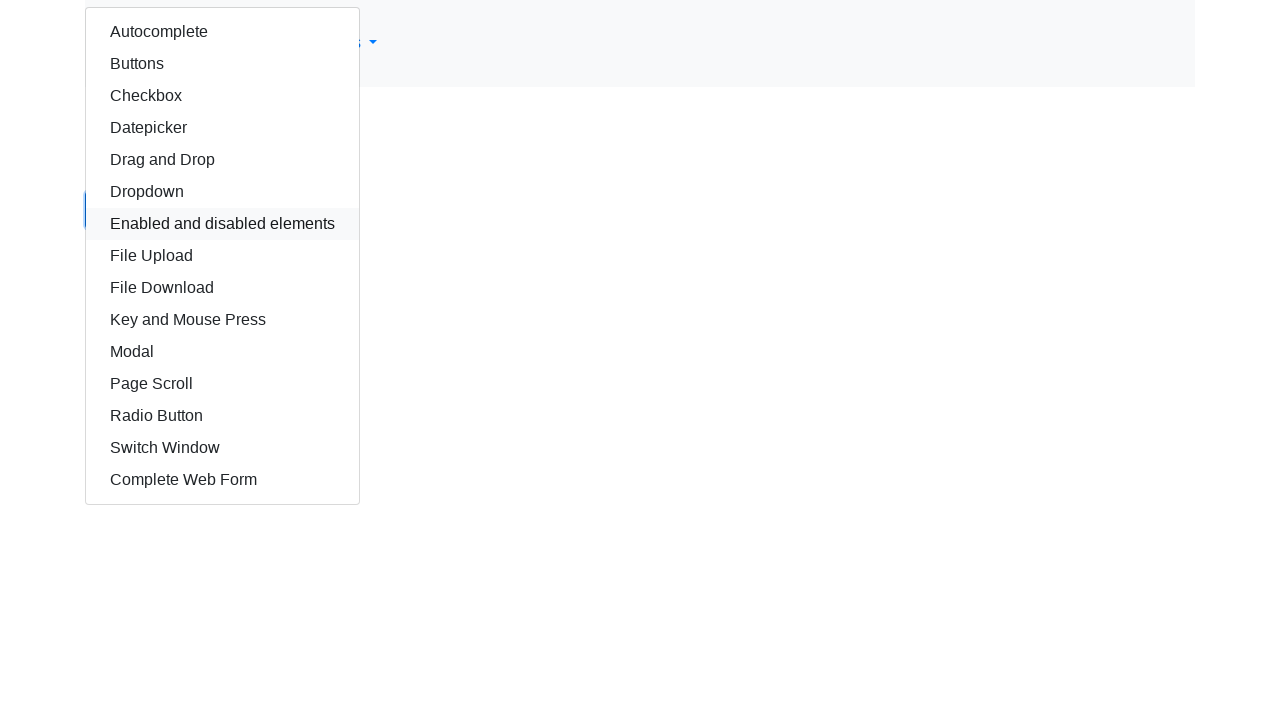

Selected the autocomplete option from dropdown menu at (222, 32) on #autocomplete
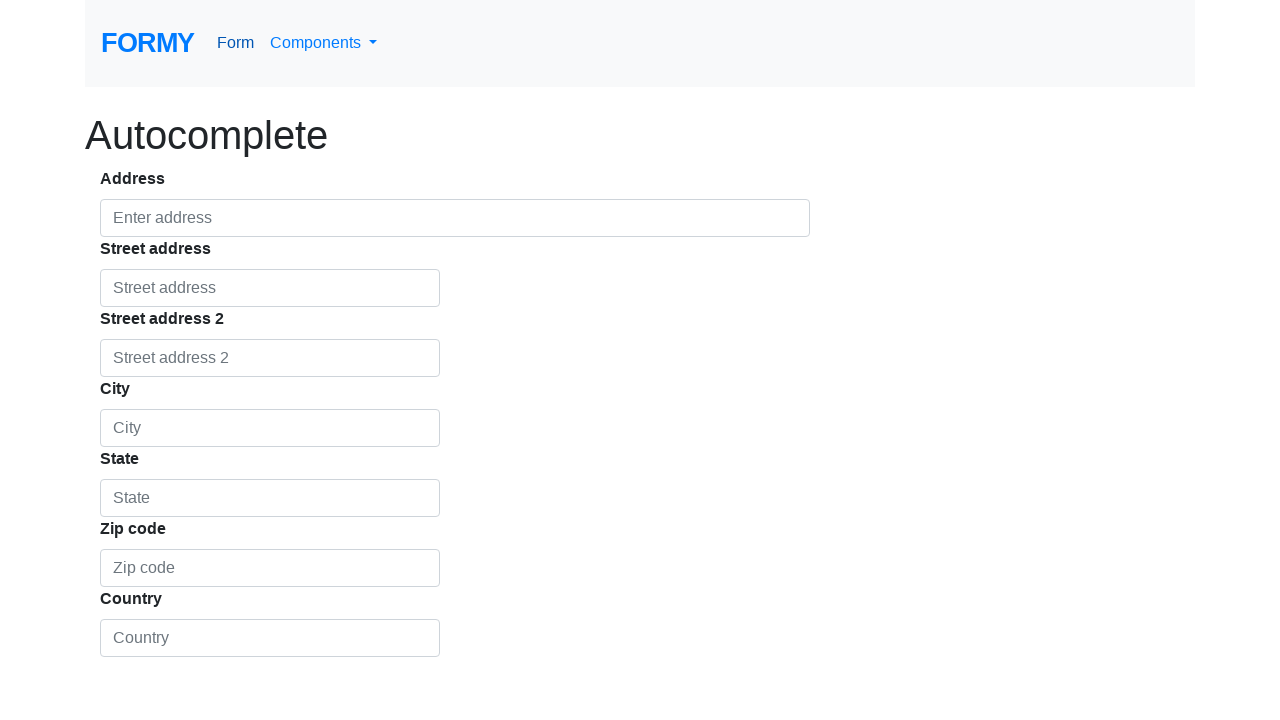

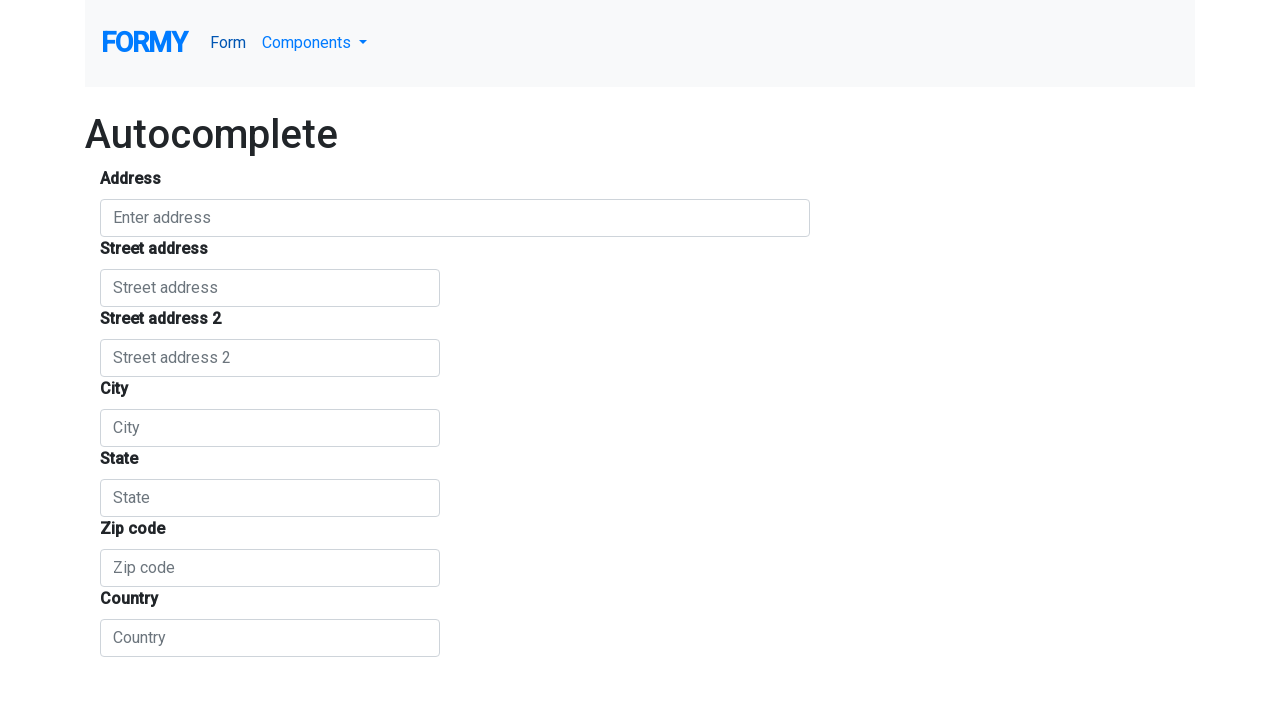